Tests selecting a customer and currency from dropdown menus on a banking demo site, then clicks the submit button to open an account.

Starting URL: https://www.globalsqa.com/angularJs-protractor/BankingProject/#/manager/openAccount

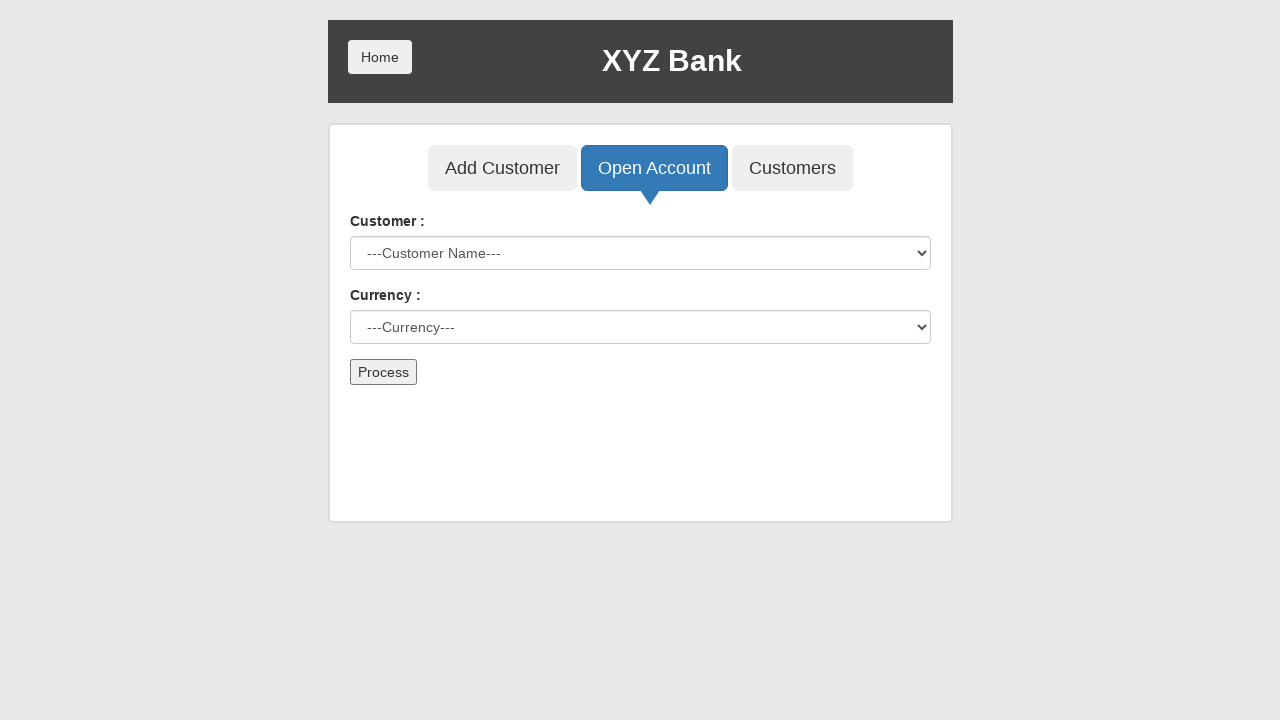

Selected 'Harry Potter' from customer dropdown on select[ng-model='custId']
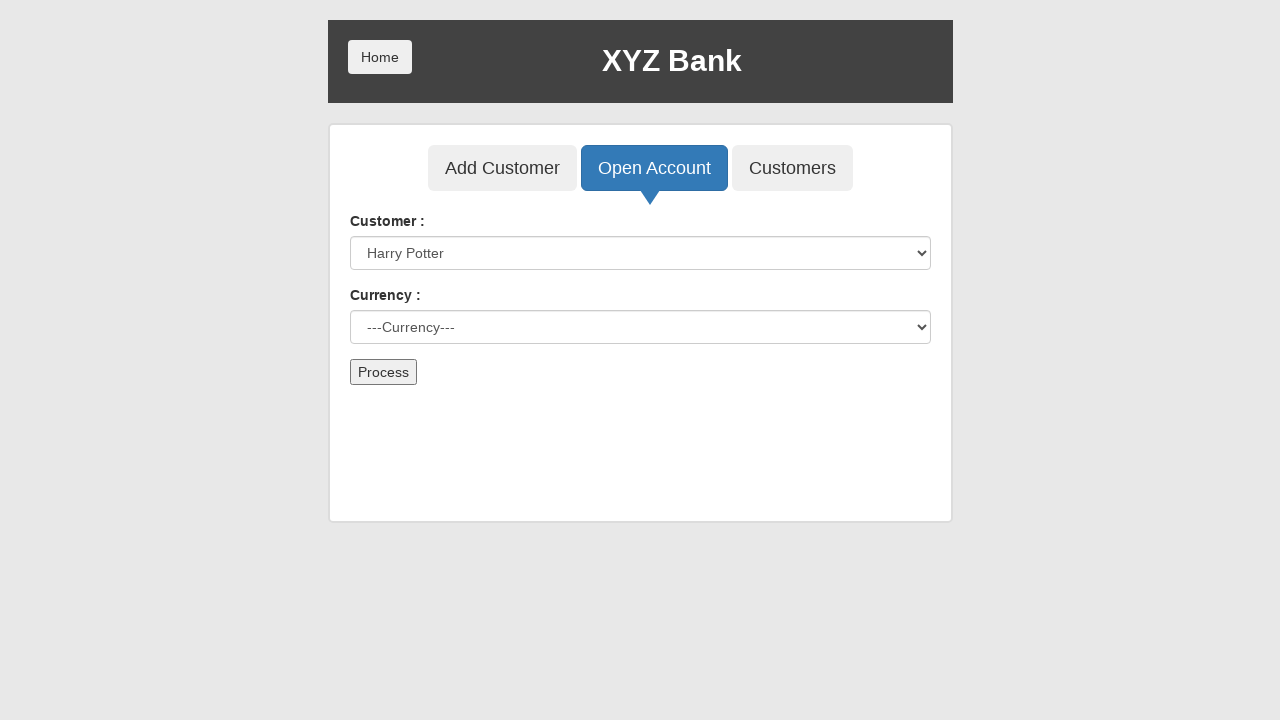

Selected 'Dollar' from currency dropdown on #currency
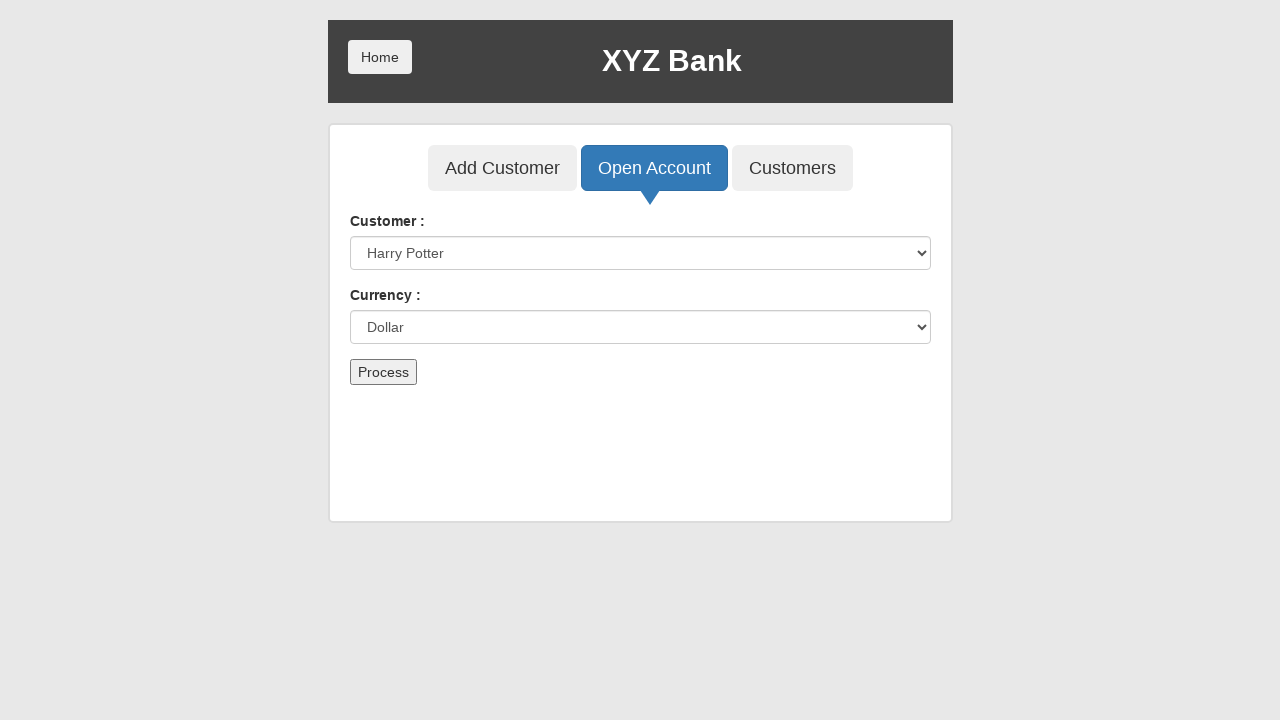

Clicked submit button to open account at (383, 372) on form button[type='submit']
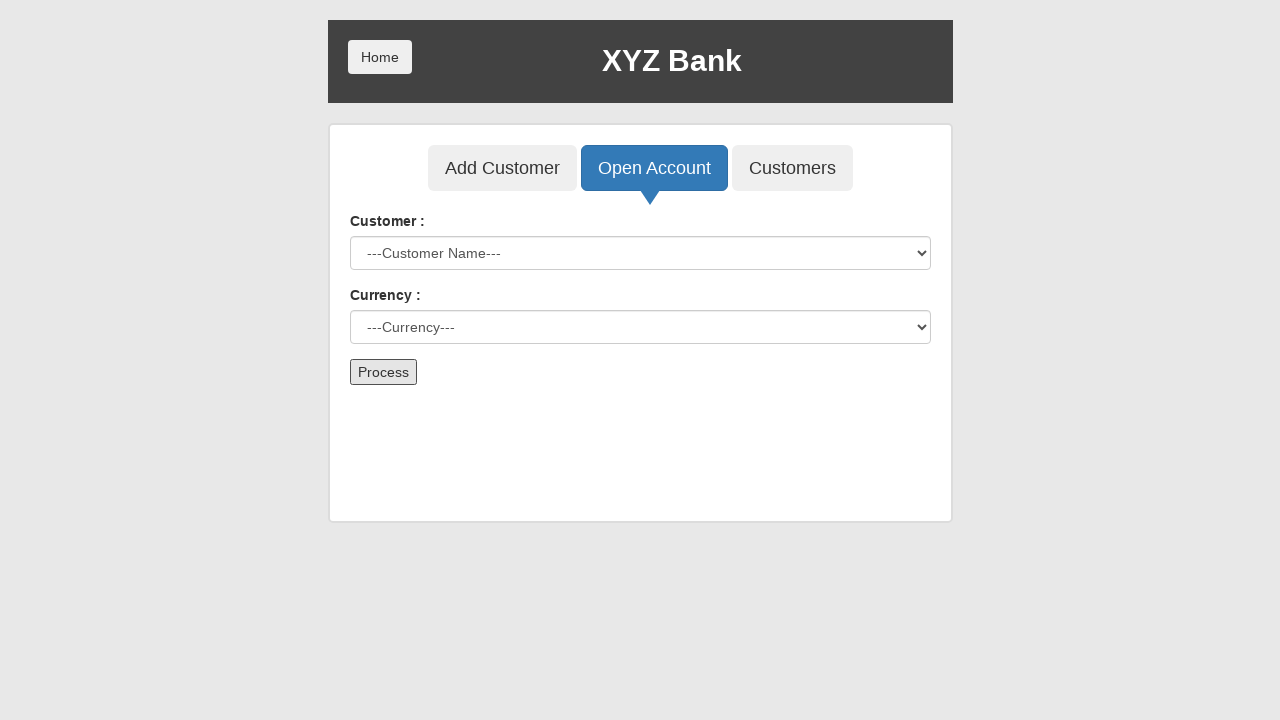

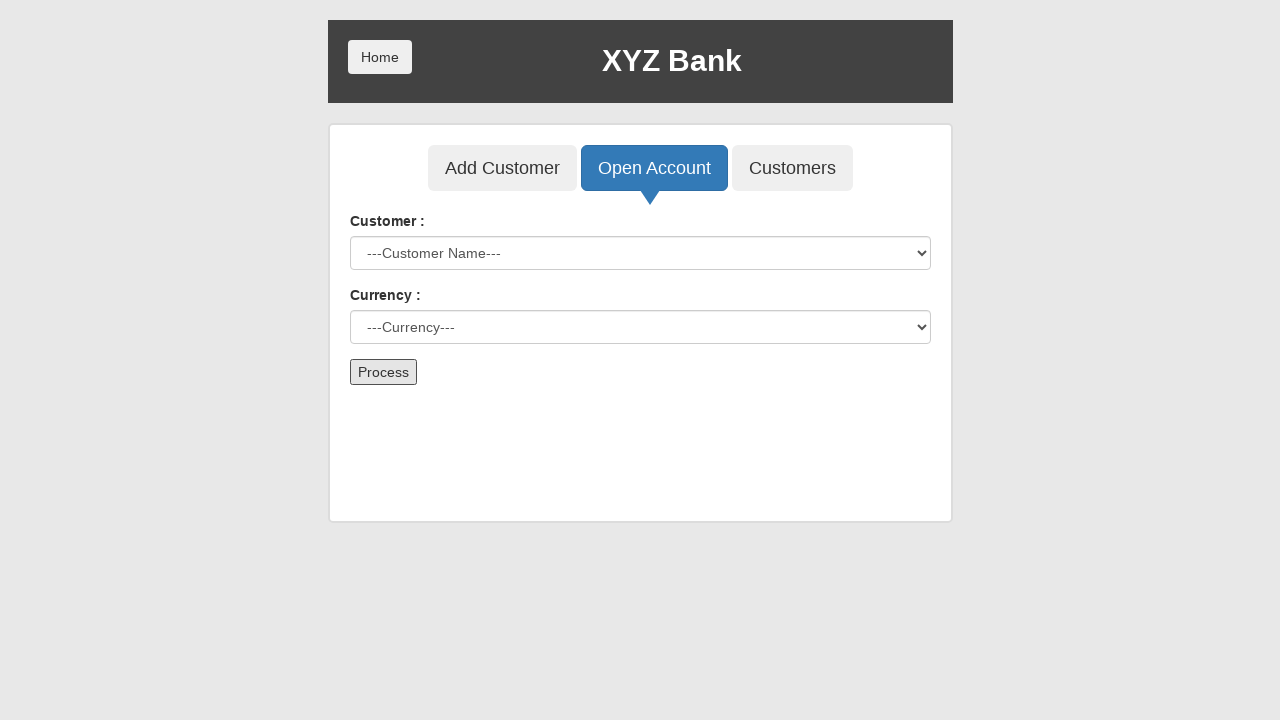